Tests dynamic controls on a page by clicking a checkbox, removing it, then enabling a text input field and verifying it becomes enabled.

Starting URL: https://the-internet.herokuapp.com/dynamic_controls

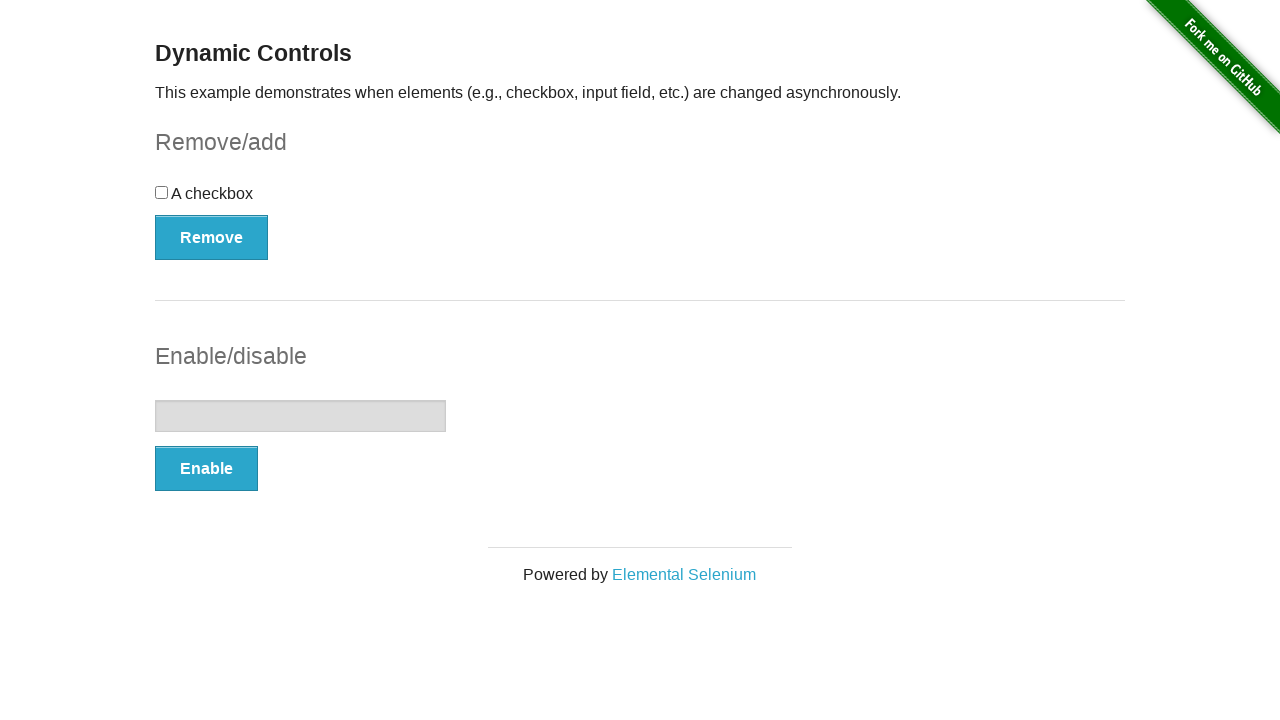

Clicked the checkbox at (162, 192) on input[type='checkbox']
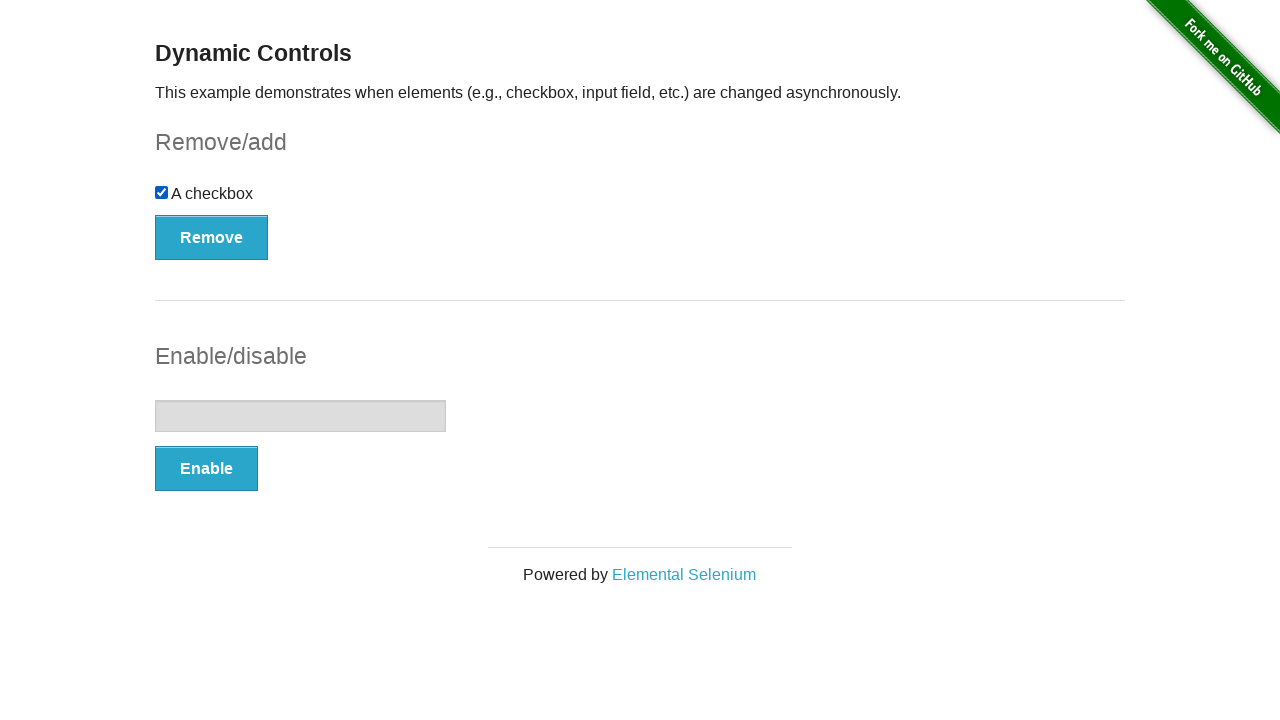

Clicked the Remove button at (212, 237) on button:text('Remove')
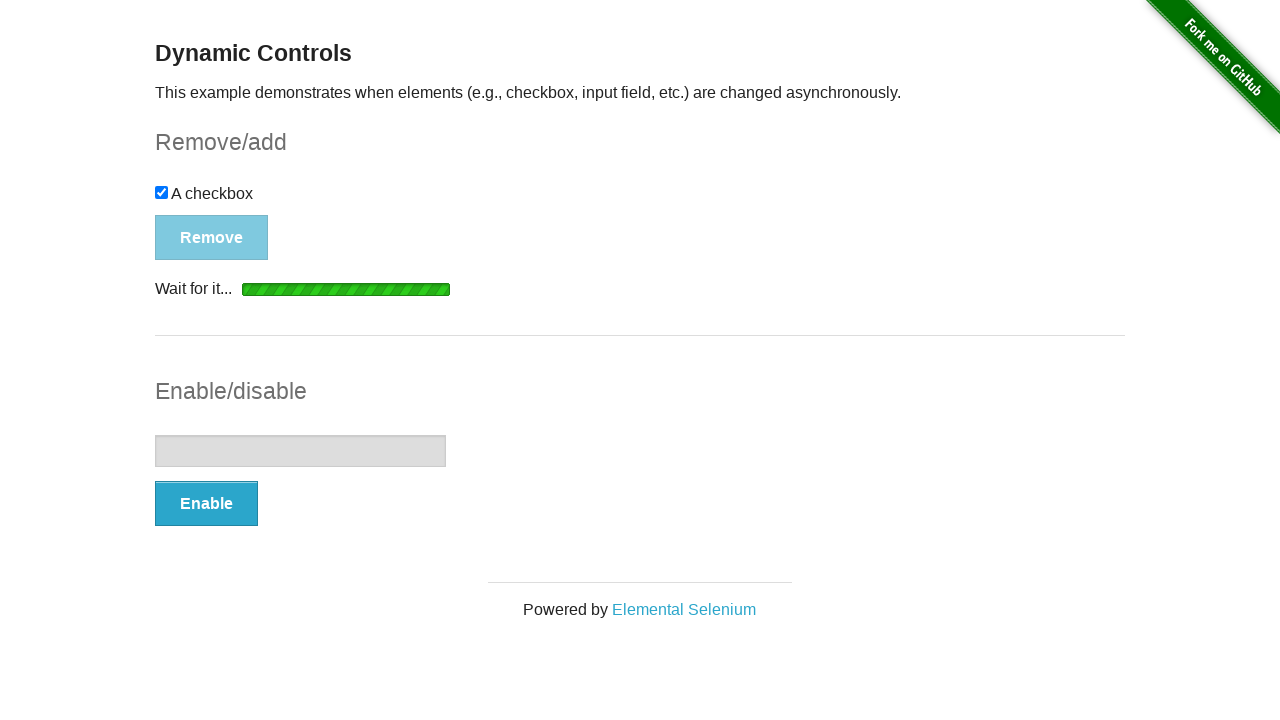

Waited for 'It's gone!' message to appear after removing checkbox
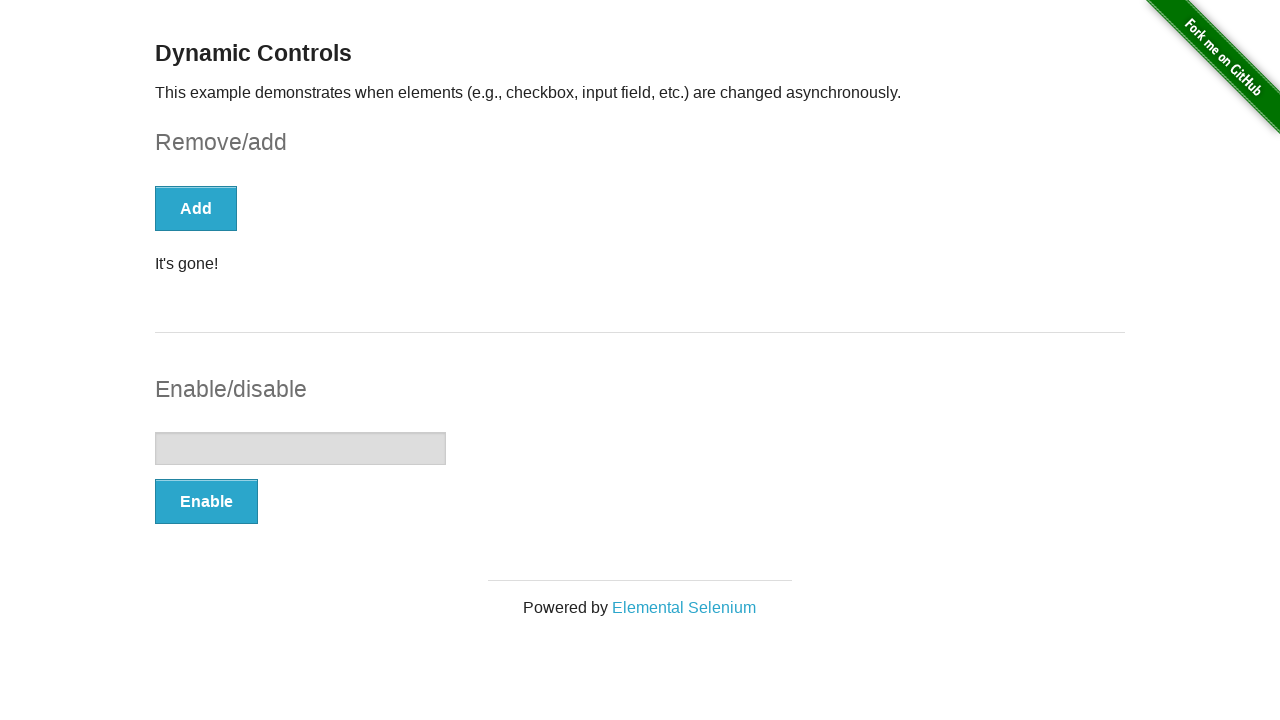

Clicked the Enable button to enable text input field at (206, 501) on #input-example button
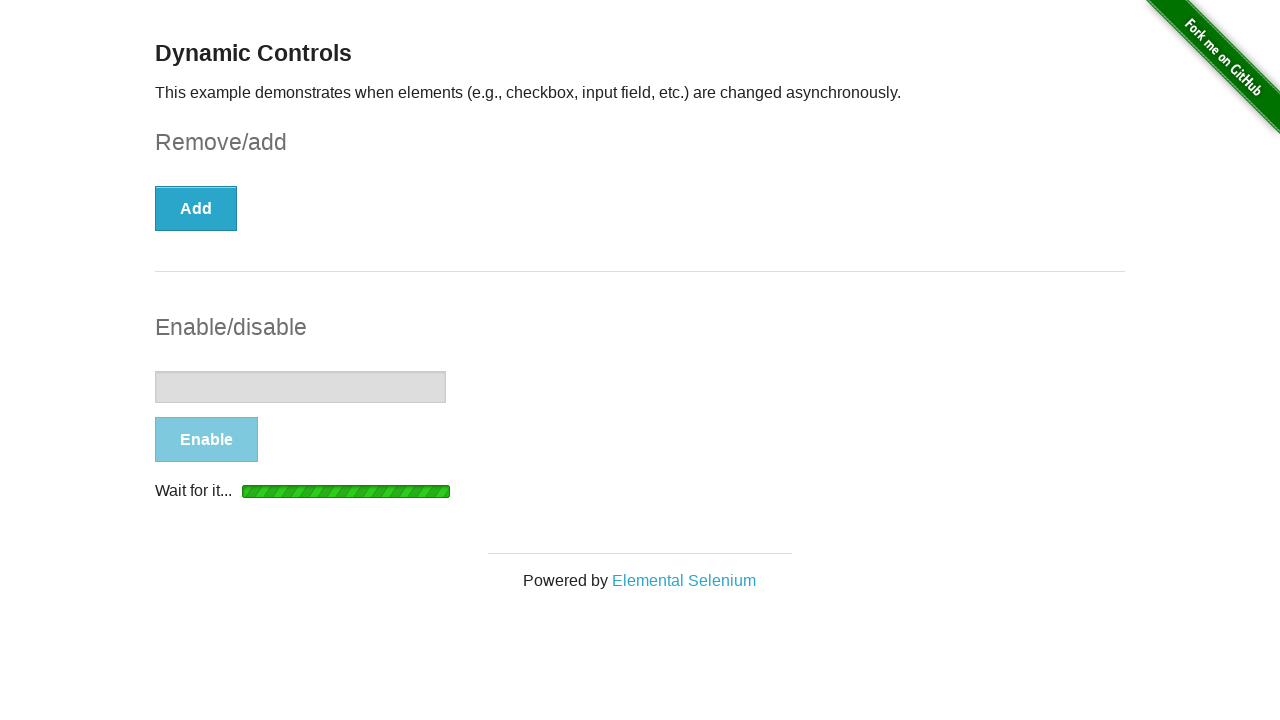

Waited for input field to become enabled
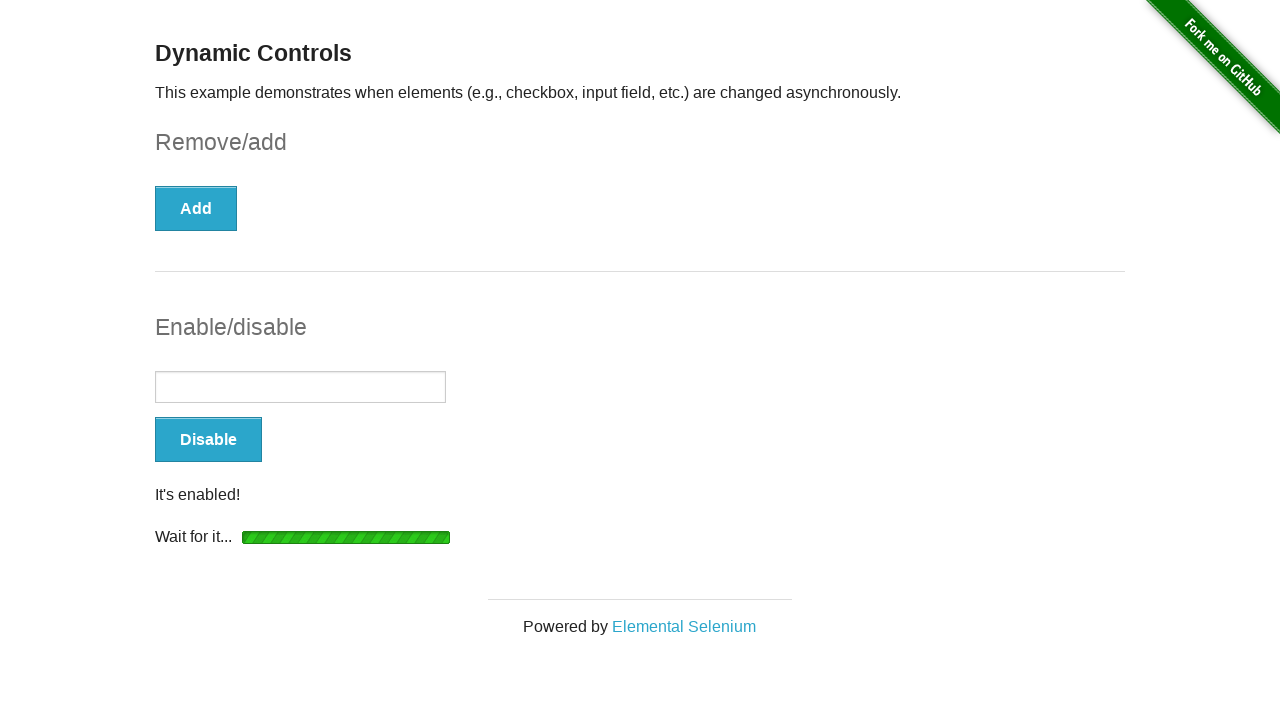

Filled the text input field with 'Sample test text' on #input-example input
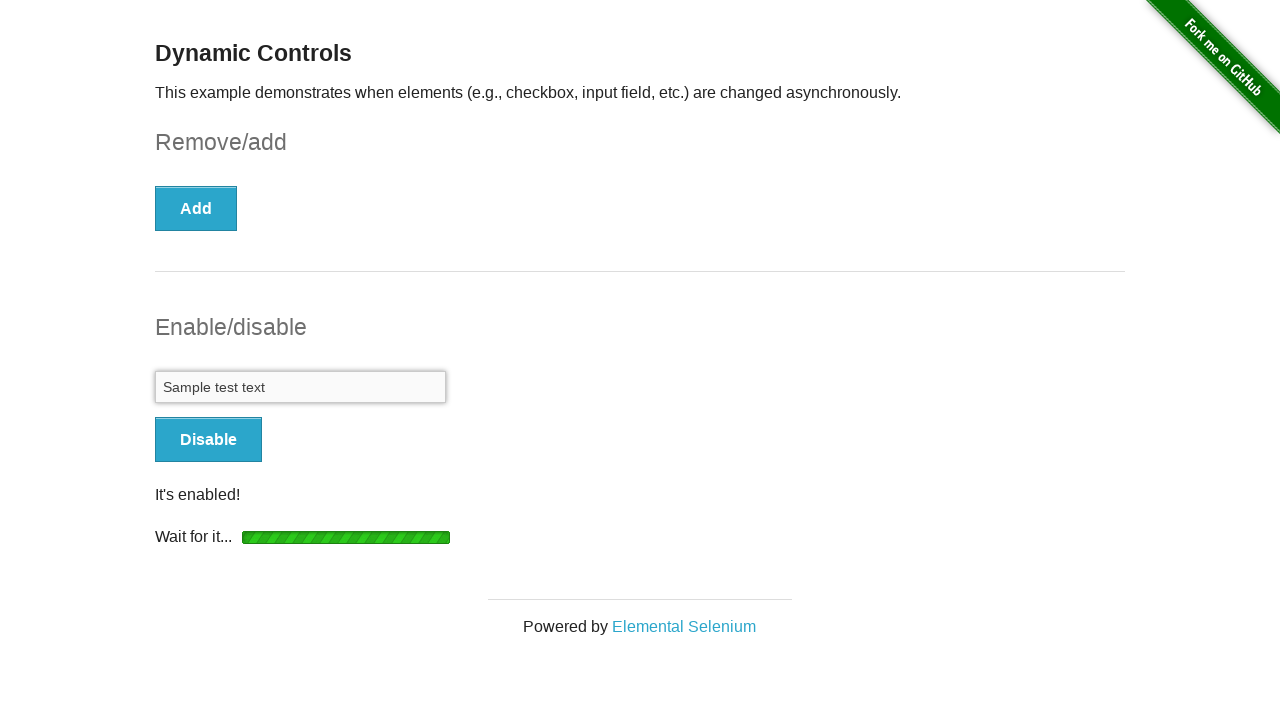

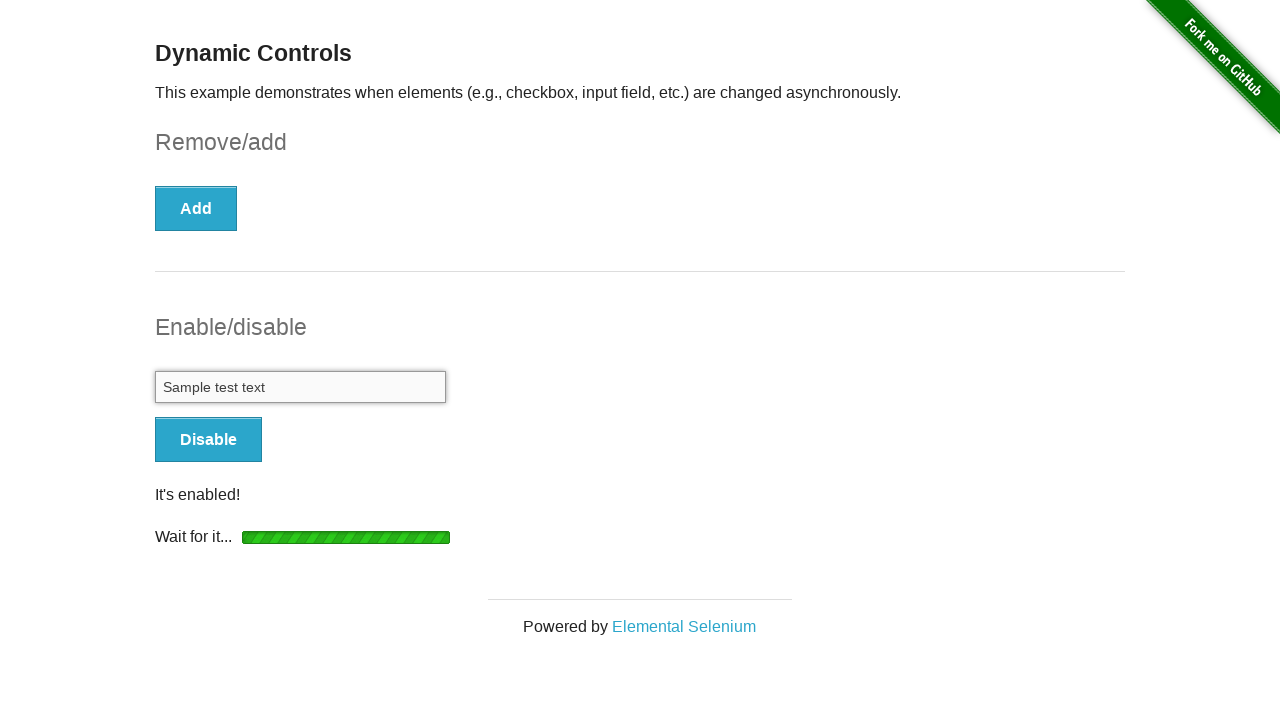